Tests a verification button functionality by clicking it and verifying the success message appears

Starting URL: http://suninjuly.github.io/wait1.html

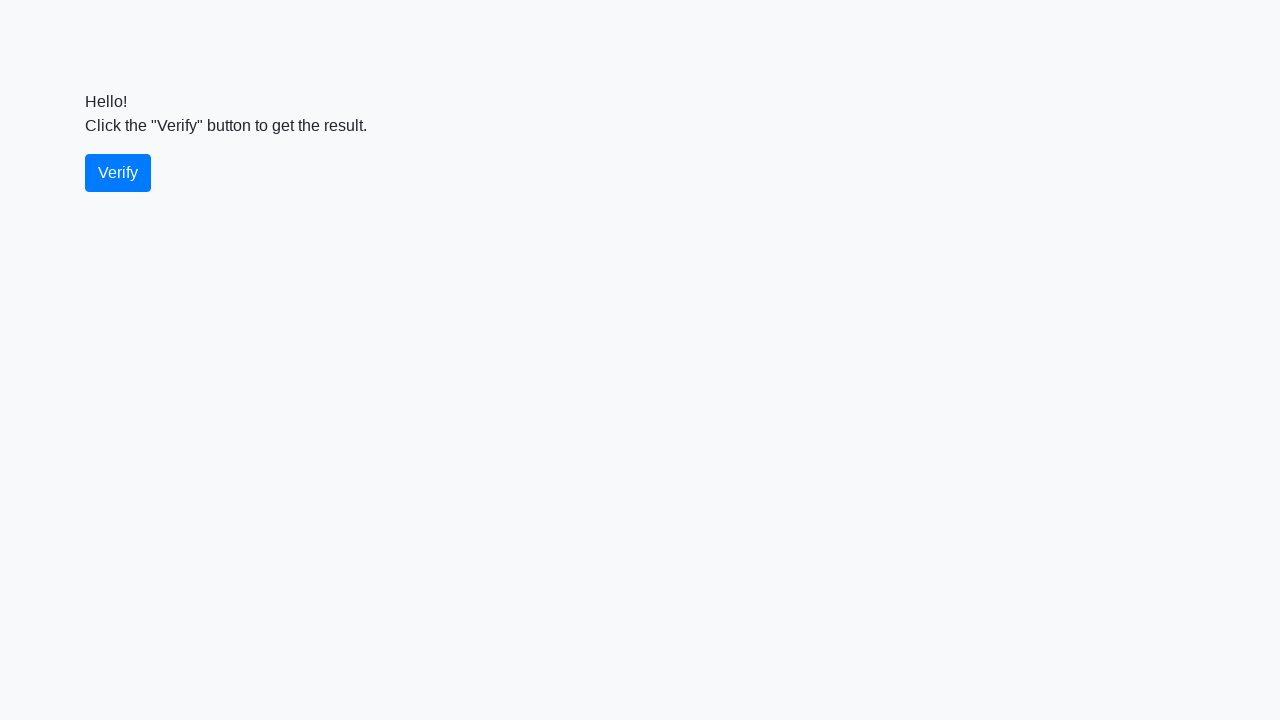

Clicked the verify button at (118, 173) on #verify
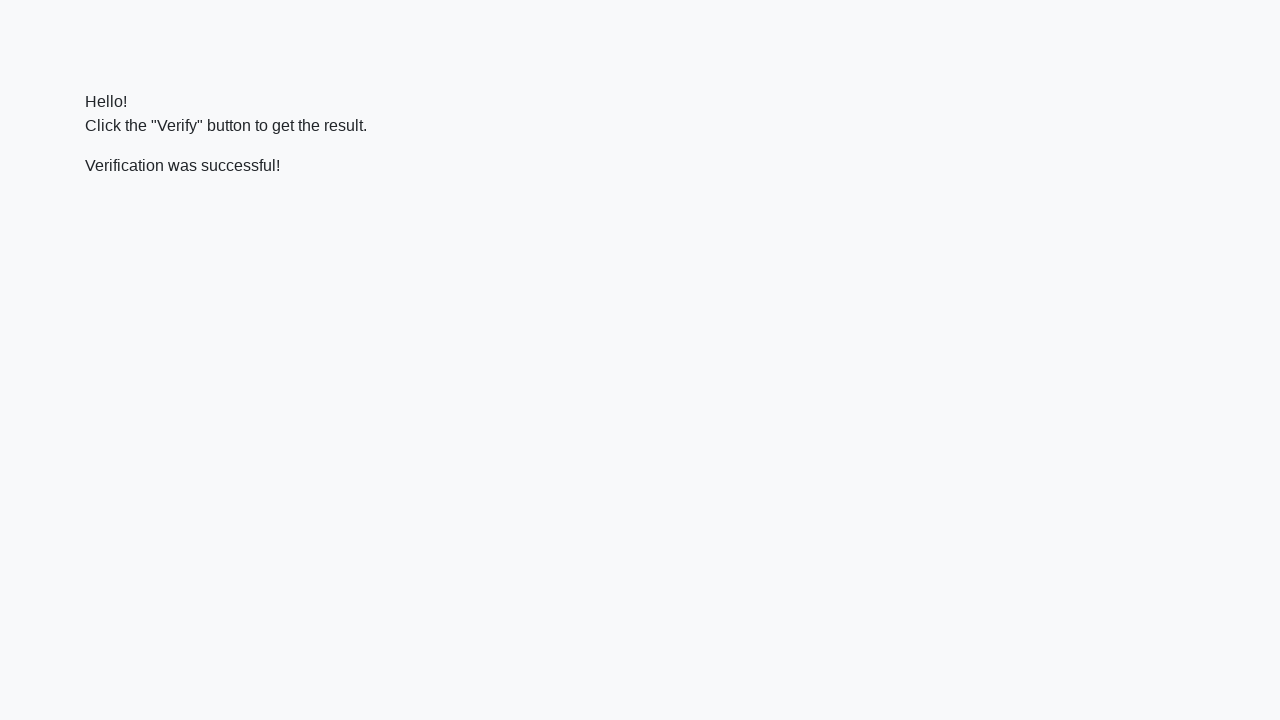

Success message element appeared
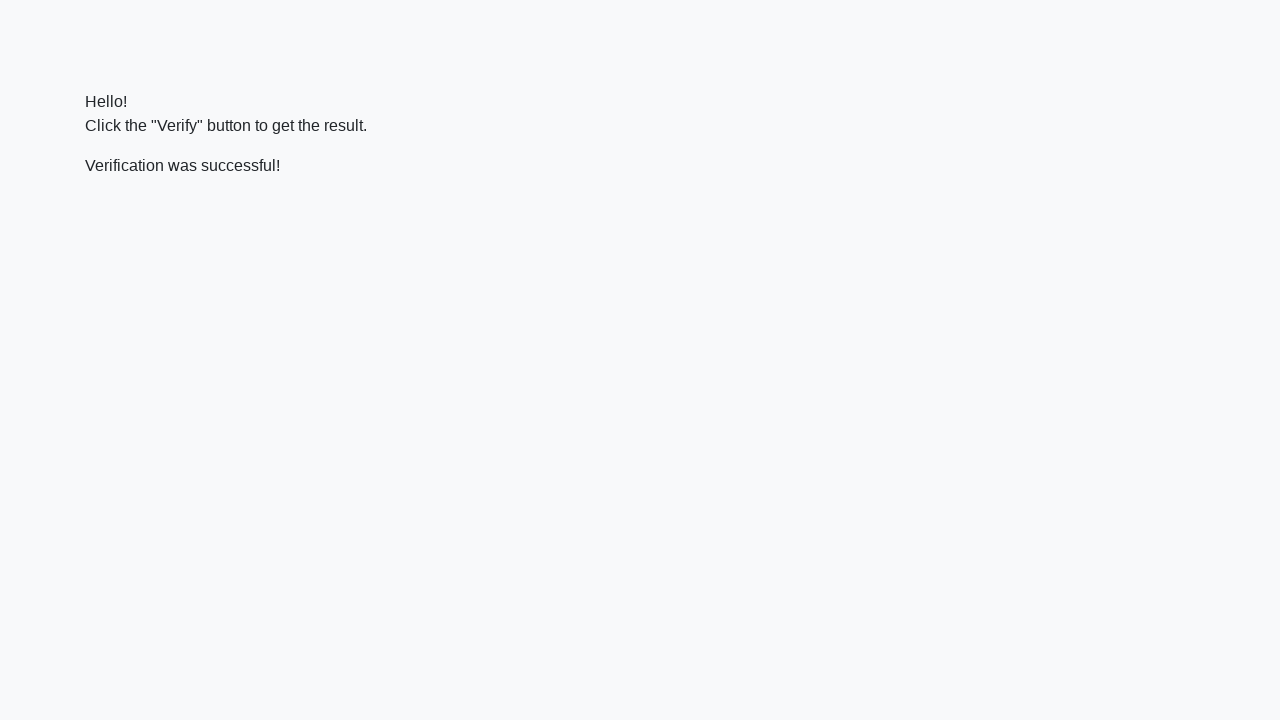

Retrieved success message text content
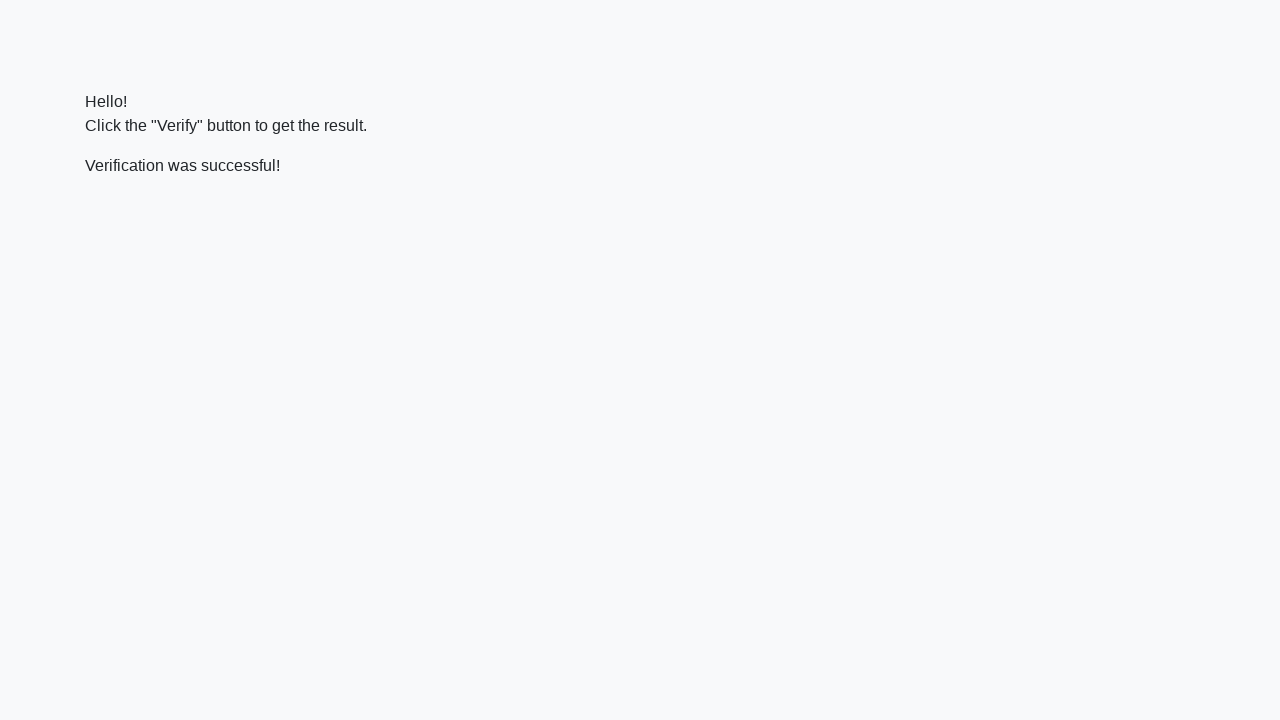

Verified exact success message: 'Verification was successful!'
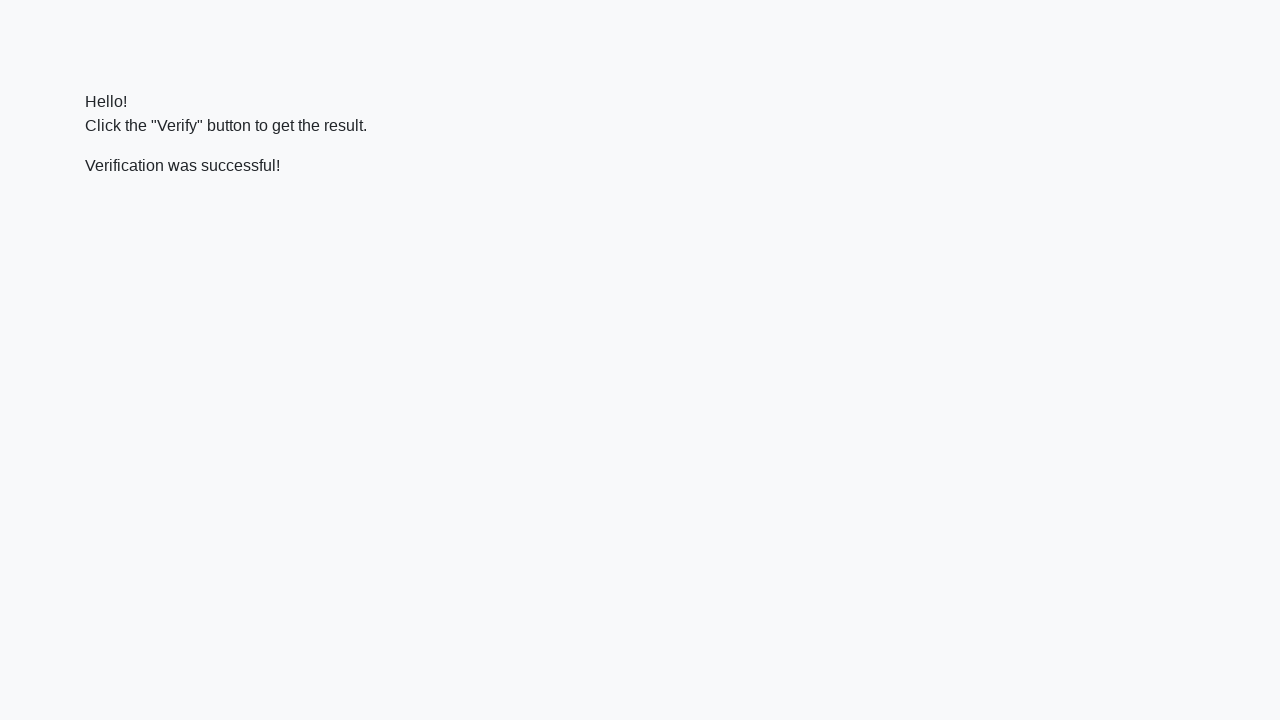

Verified 'successful' keyword is present in success message
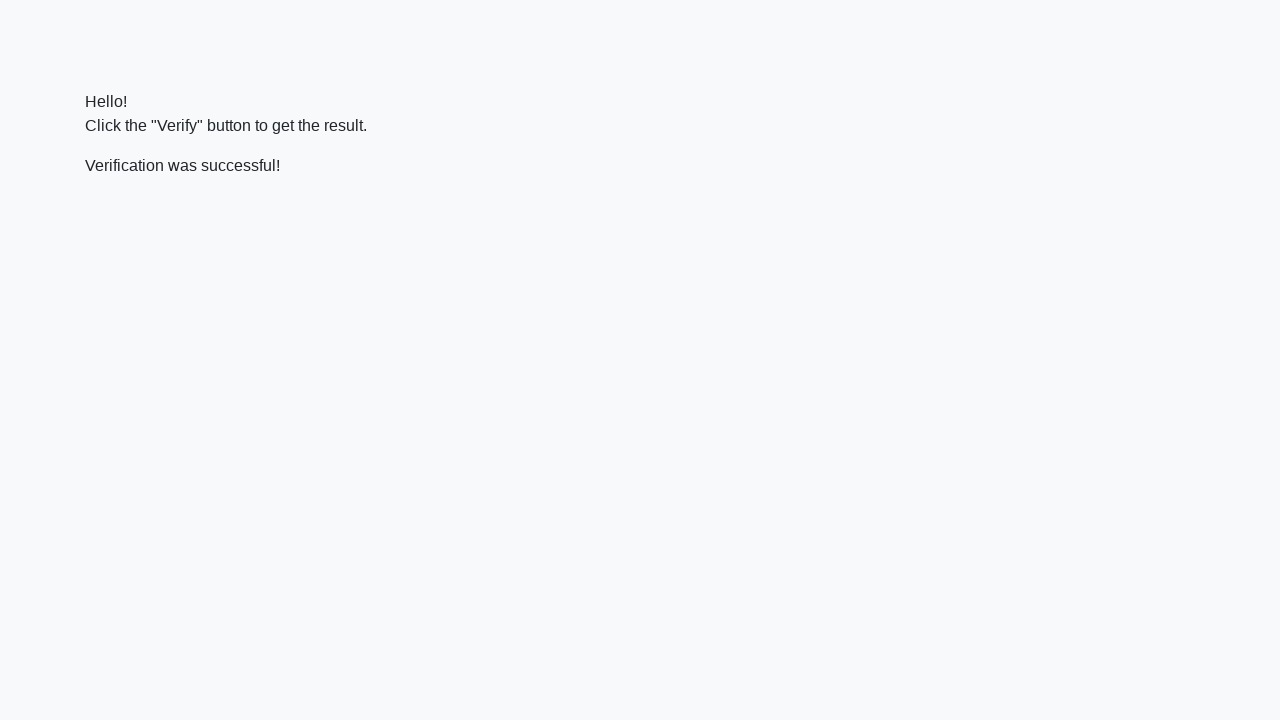

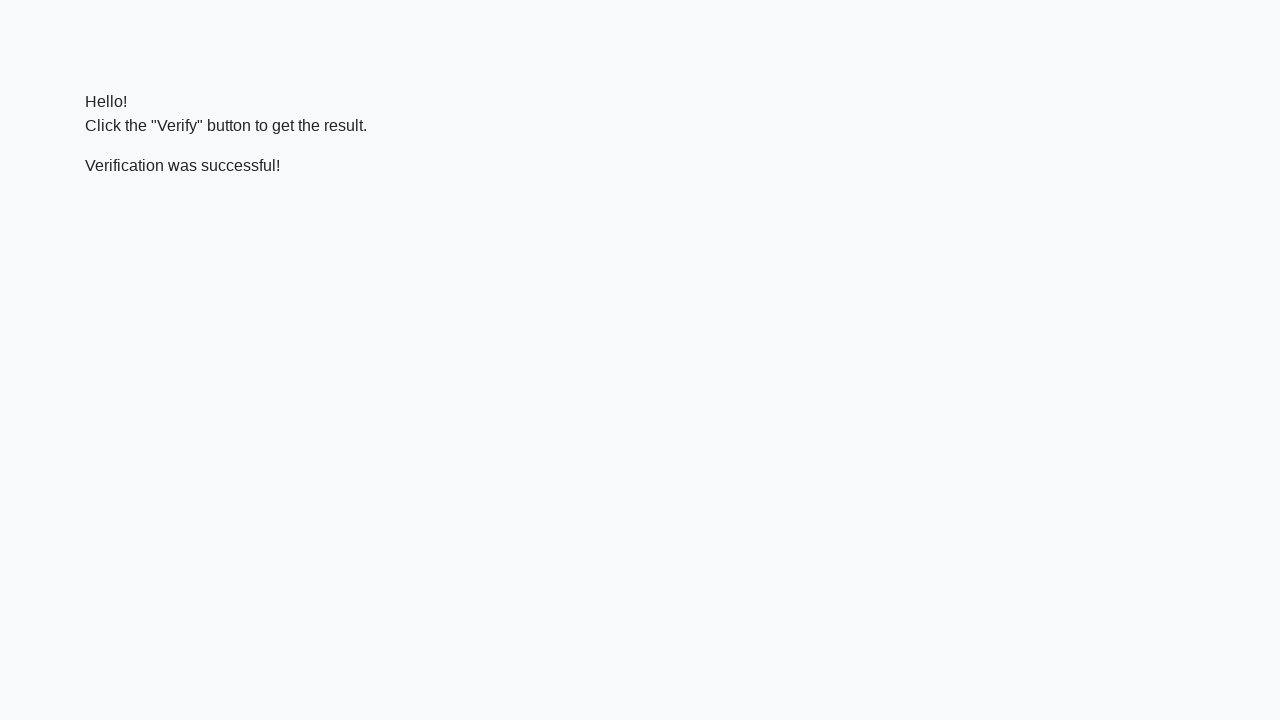